Navigates to GeeksforGeeks website and executes JavaScript to trigger an alert dialog

Starting URL: https://www.geeksforgeeks.org/

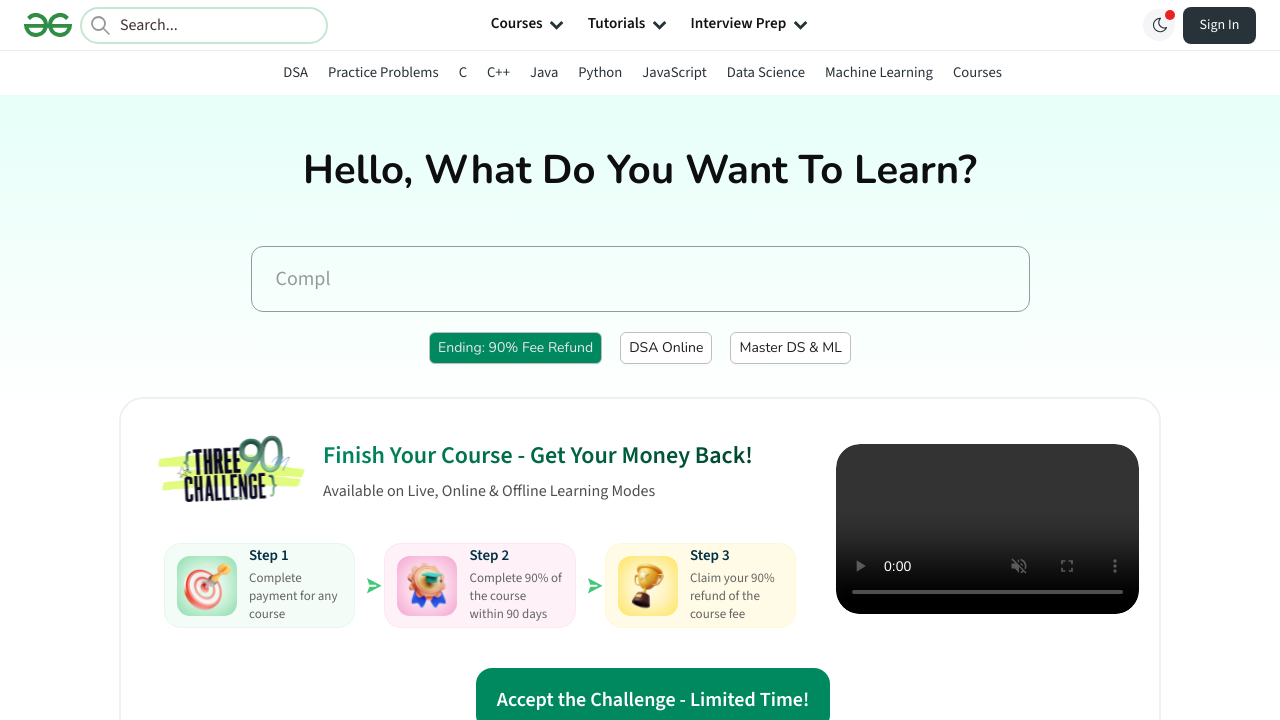

Executed JavaScript to trigger alert dialog with message 'Alert via Playwright'
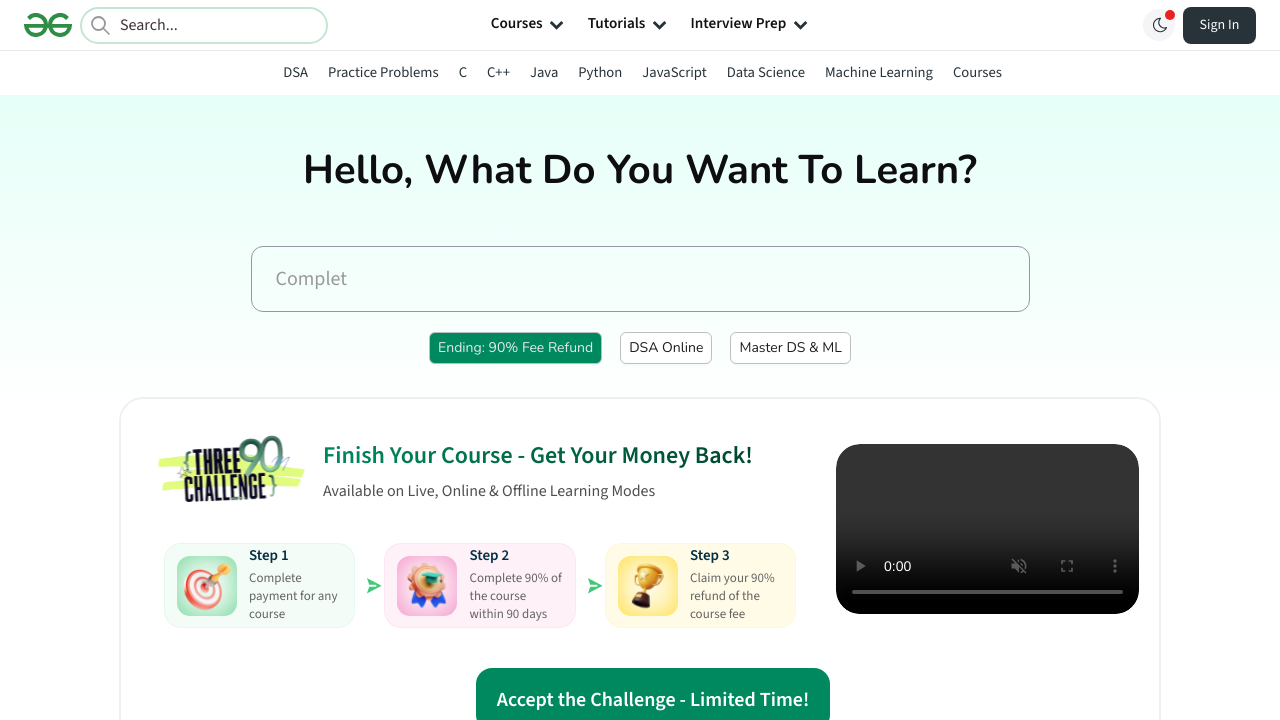

Set up event handler to accept alert dialog
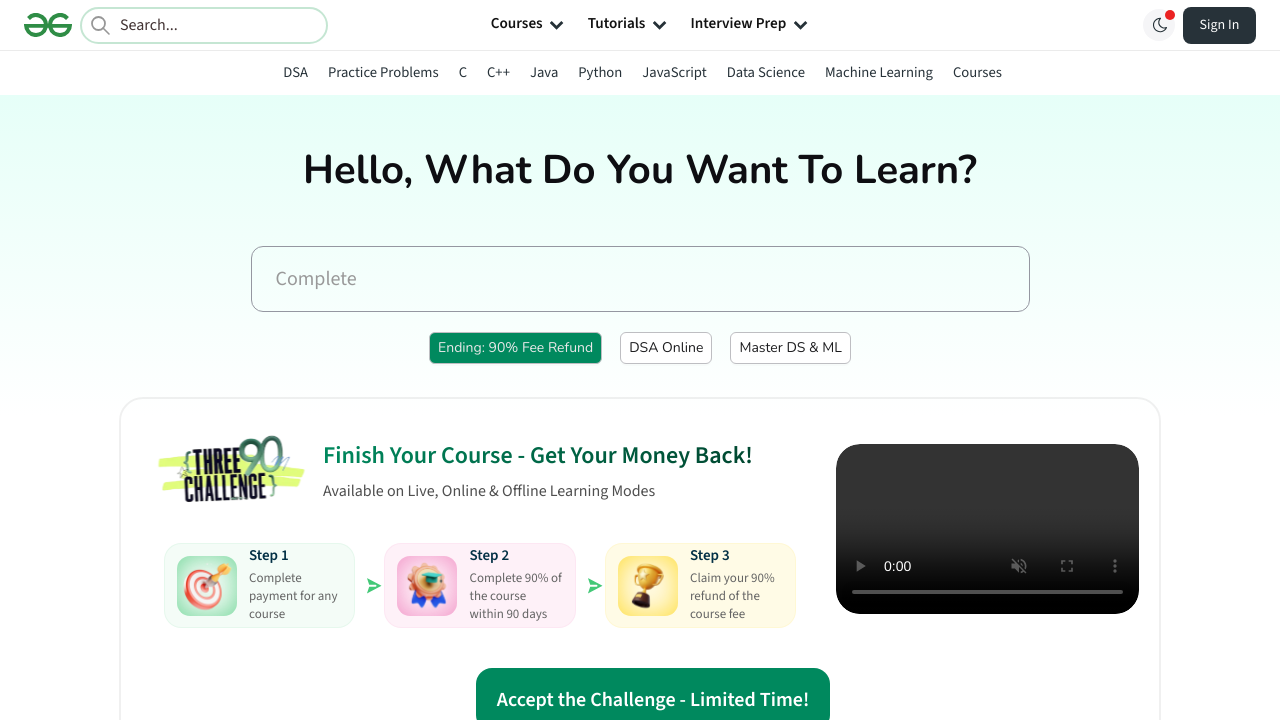

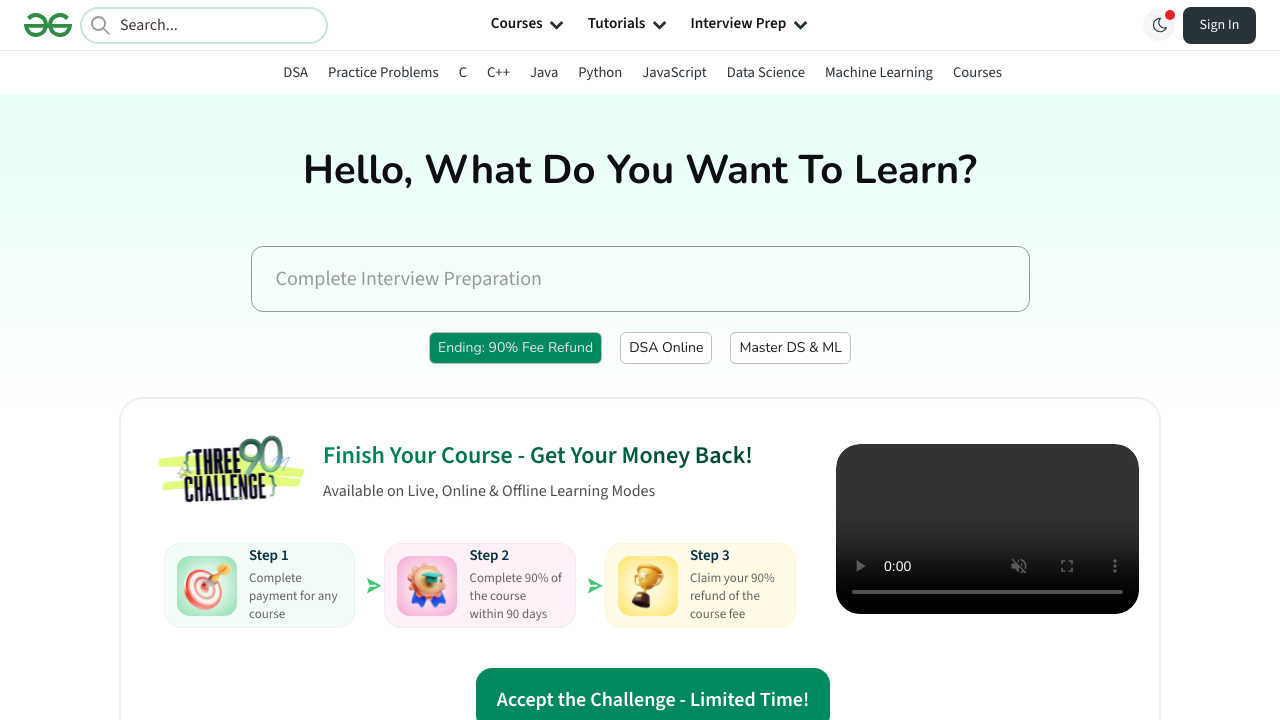